Tests a registration form by filling required fields and submitting the form to verify successful registration message

Starting URL: http://suninjuly.github.io/registration1.html

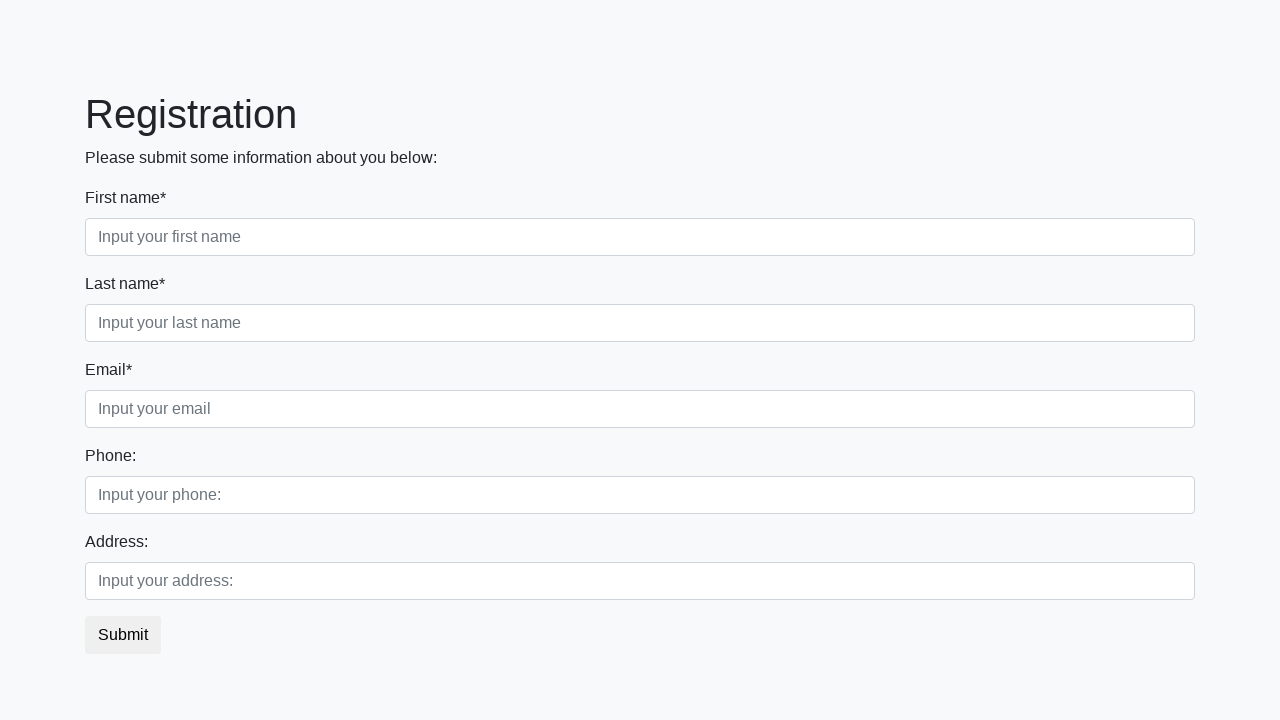

Filled first required field with 'txt' on .first_block input.first
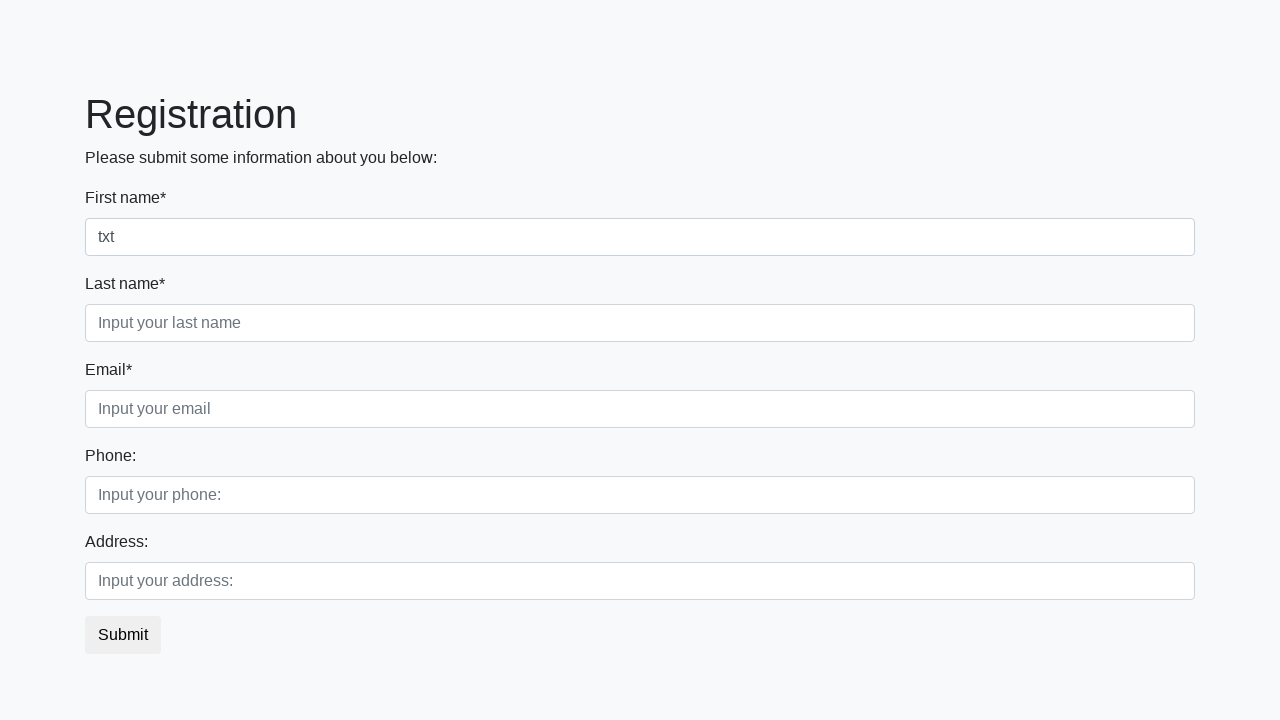

Filled second required field with 'txt' on .first_block input.second
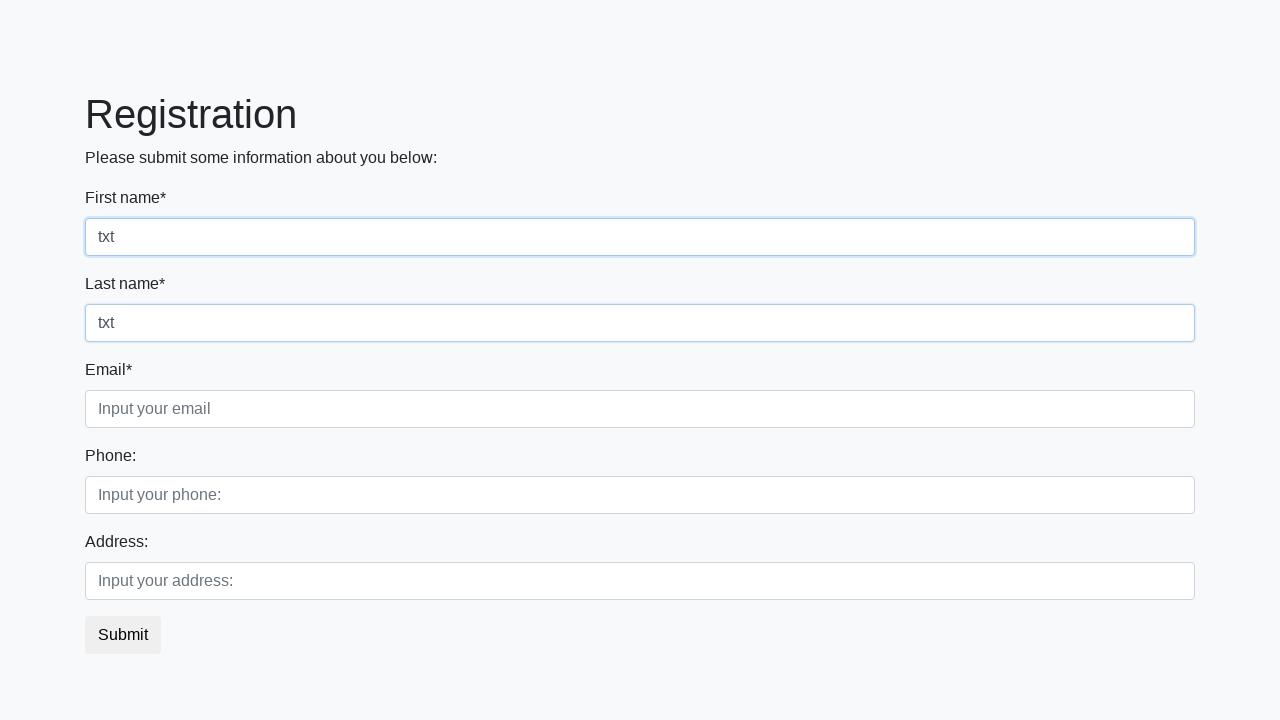

Filled third required field with 'txt' on .first_block input.third
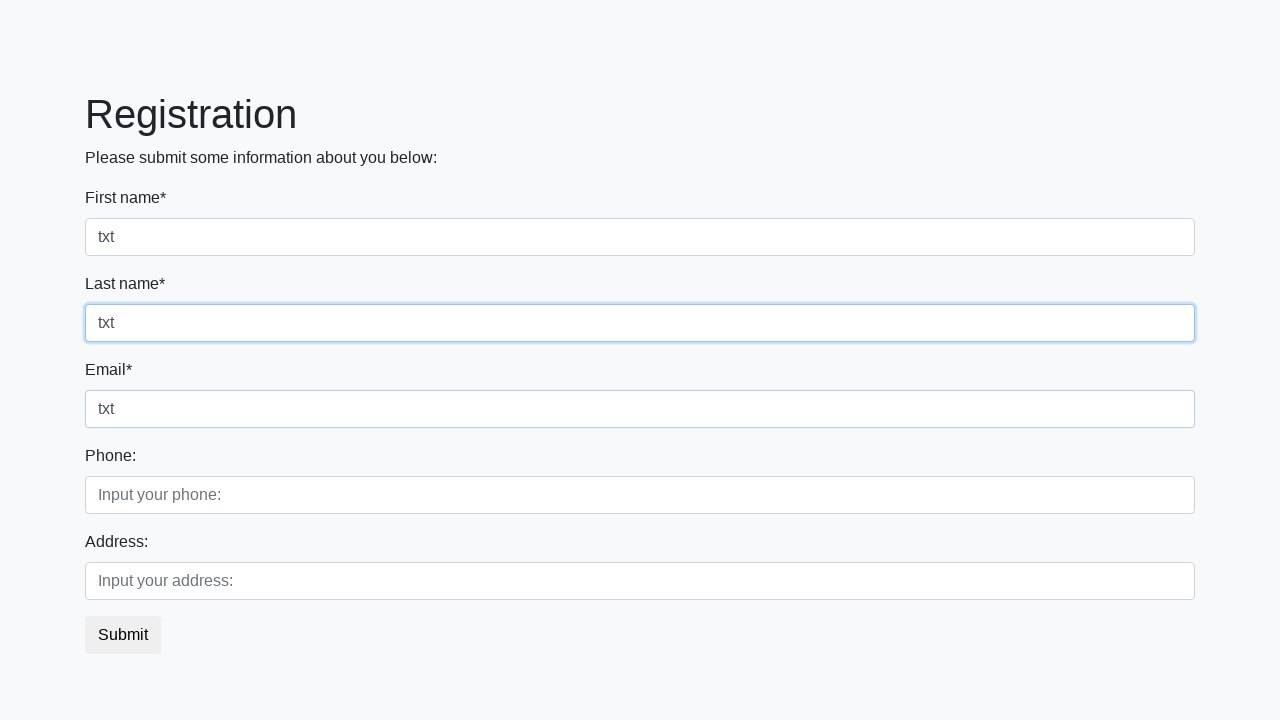

Clicked submit button to submit the registration form at (123, 635) on button.btn
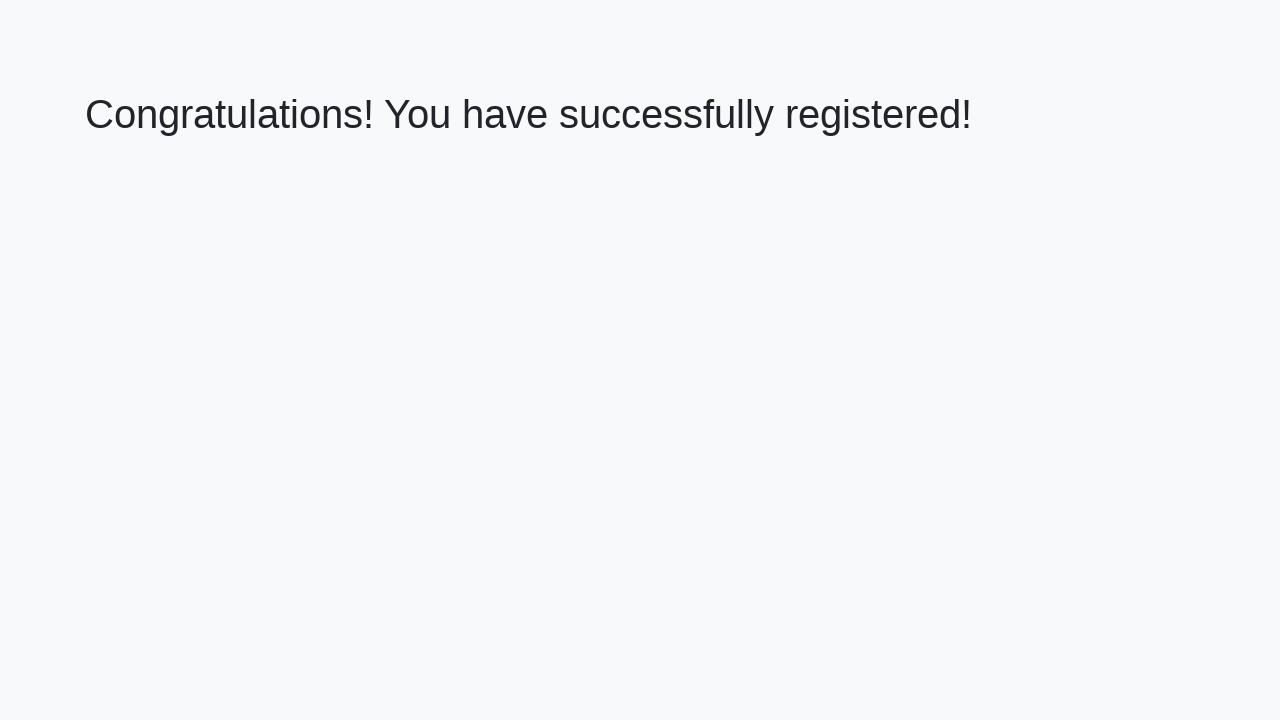

Waited for success page heading to load and verified successful registration
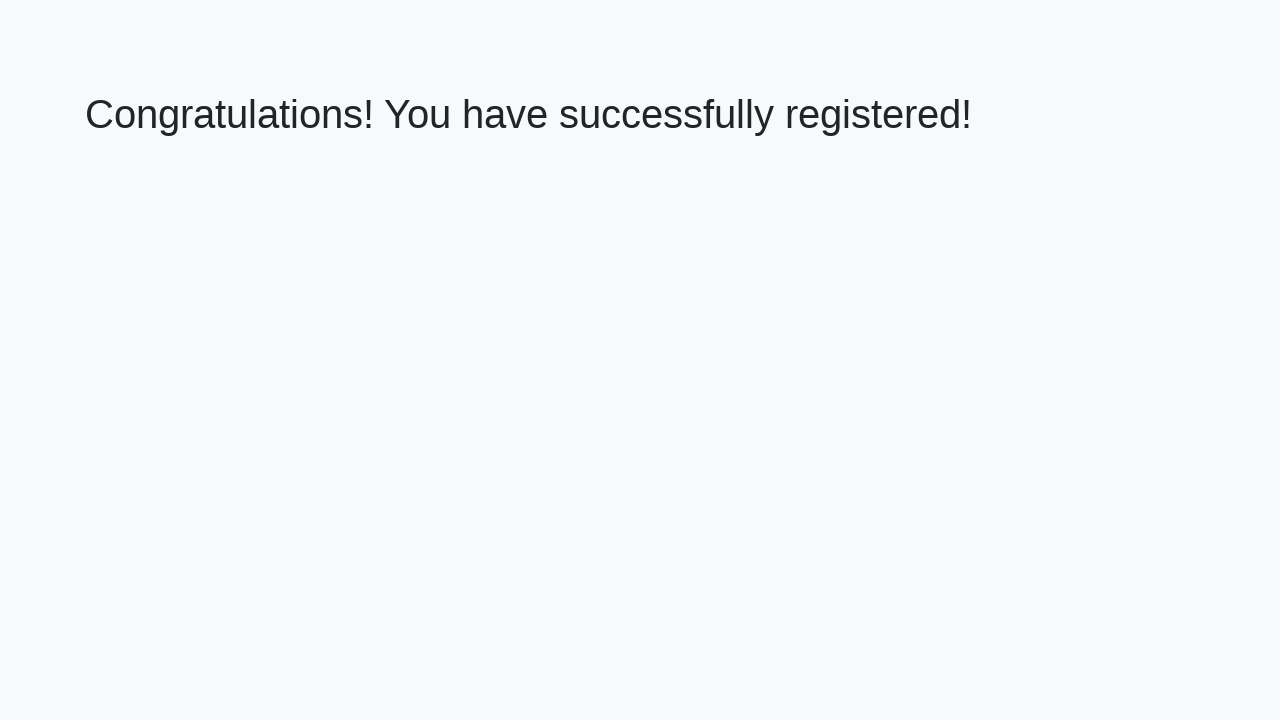

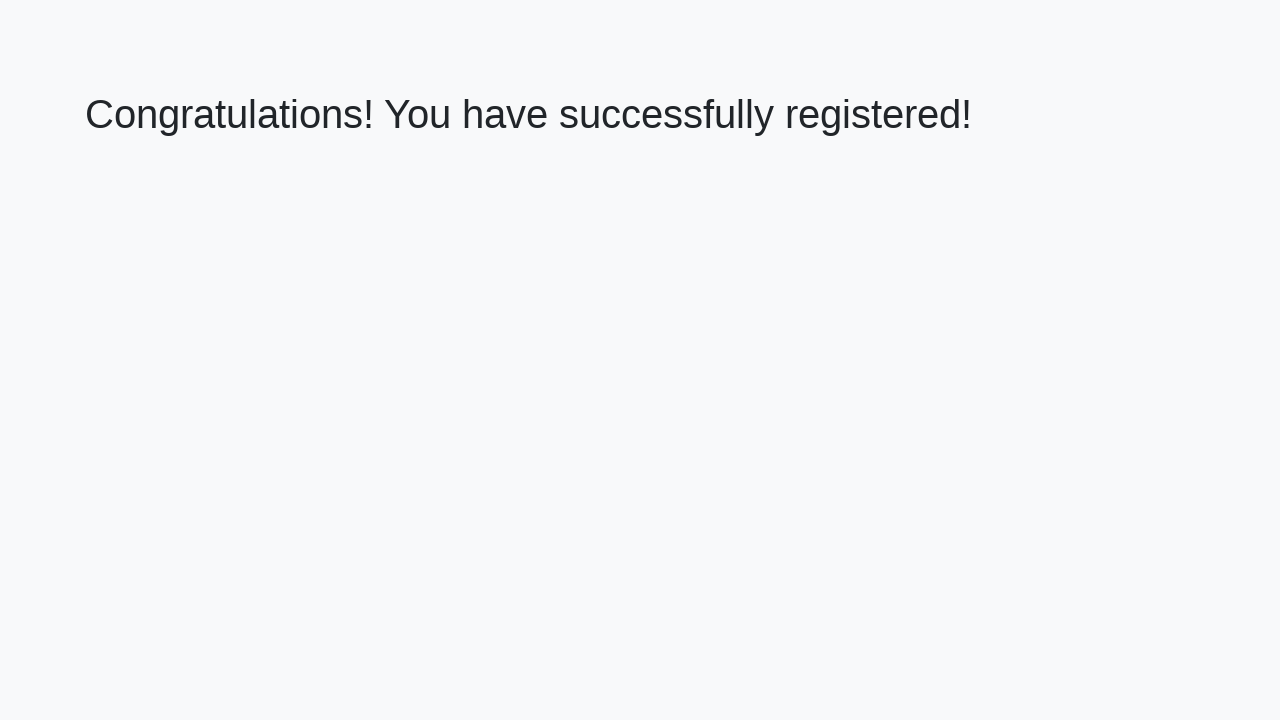